Tests that clicking Clear completed removes completed items

Starting URL: https://demo.playwright.dev/todomvc

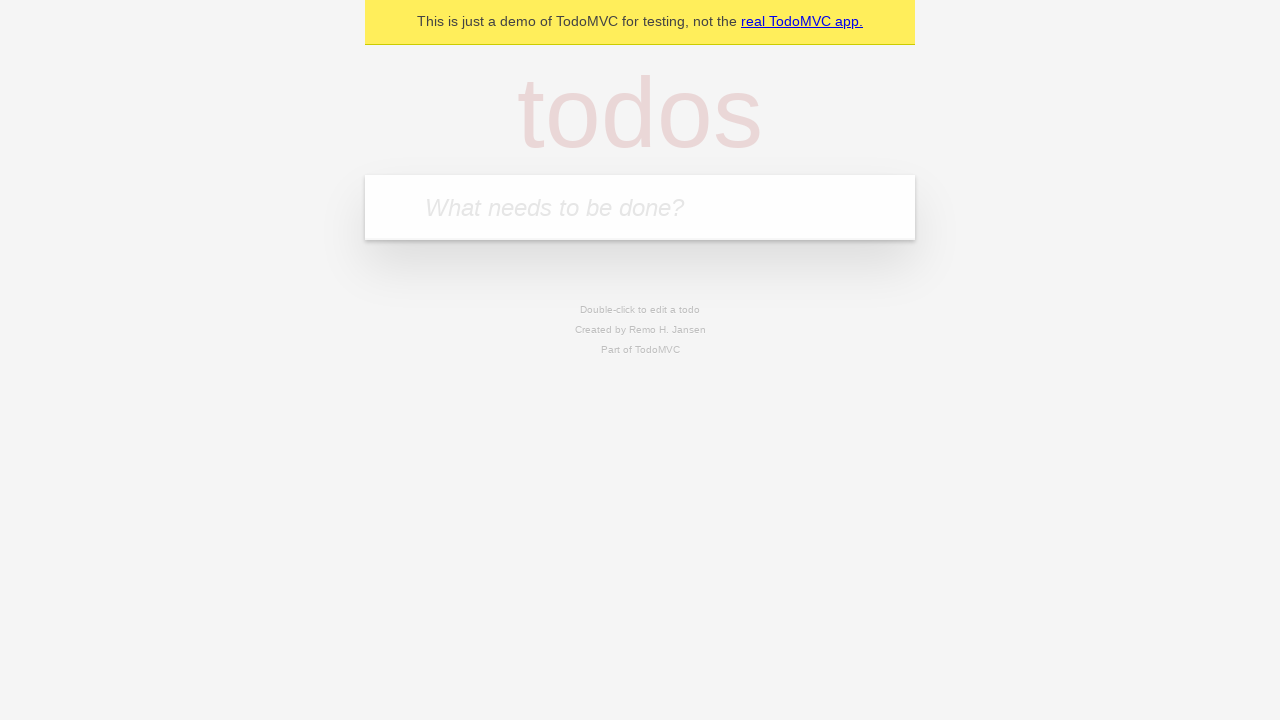

Filled todo input with 'buy some cheese' on internal:attr=[placeholder="What needs to be done?"i]
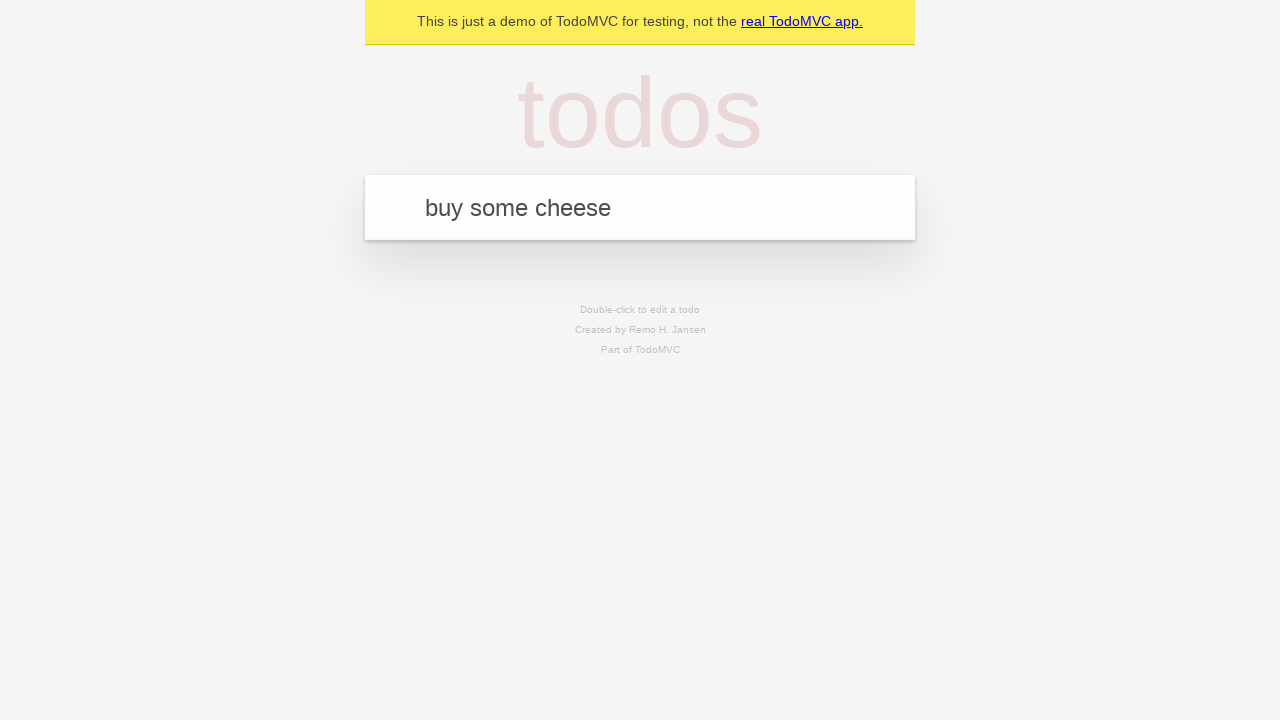

Pressed Enter to add first todo on internal:attr=[placeholder="What needs to be done?"i]
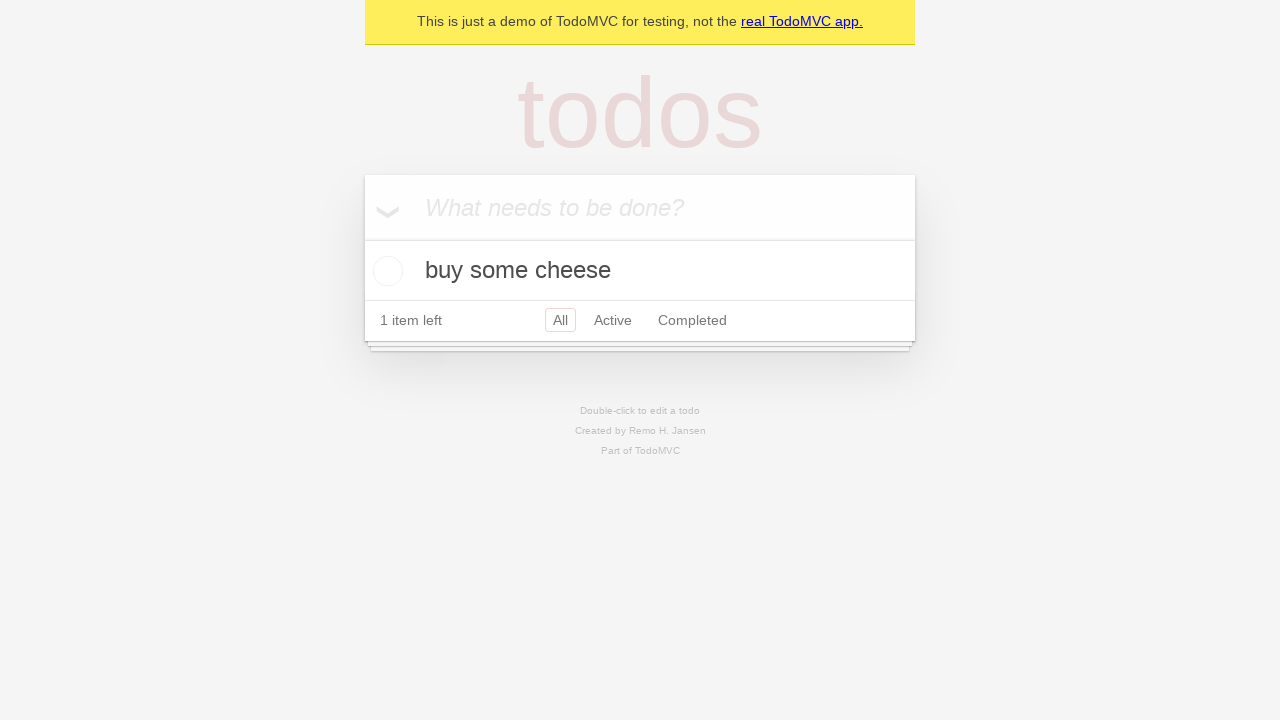

Filled todo input with 'feed the cat' on internal:attr=[placeholder="What needs to be done?"i]
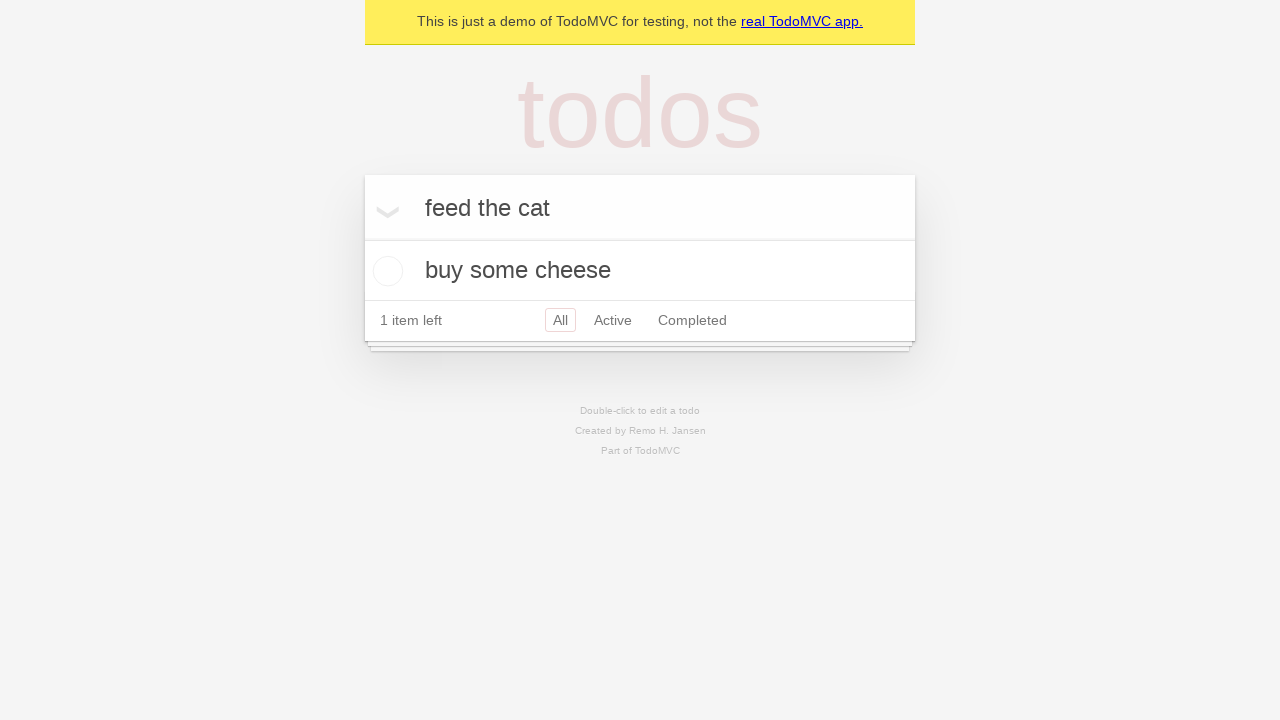

Pressed Enter to add second todo on internal:attr=[placeholder="What needs to be done?"i]
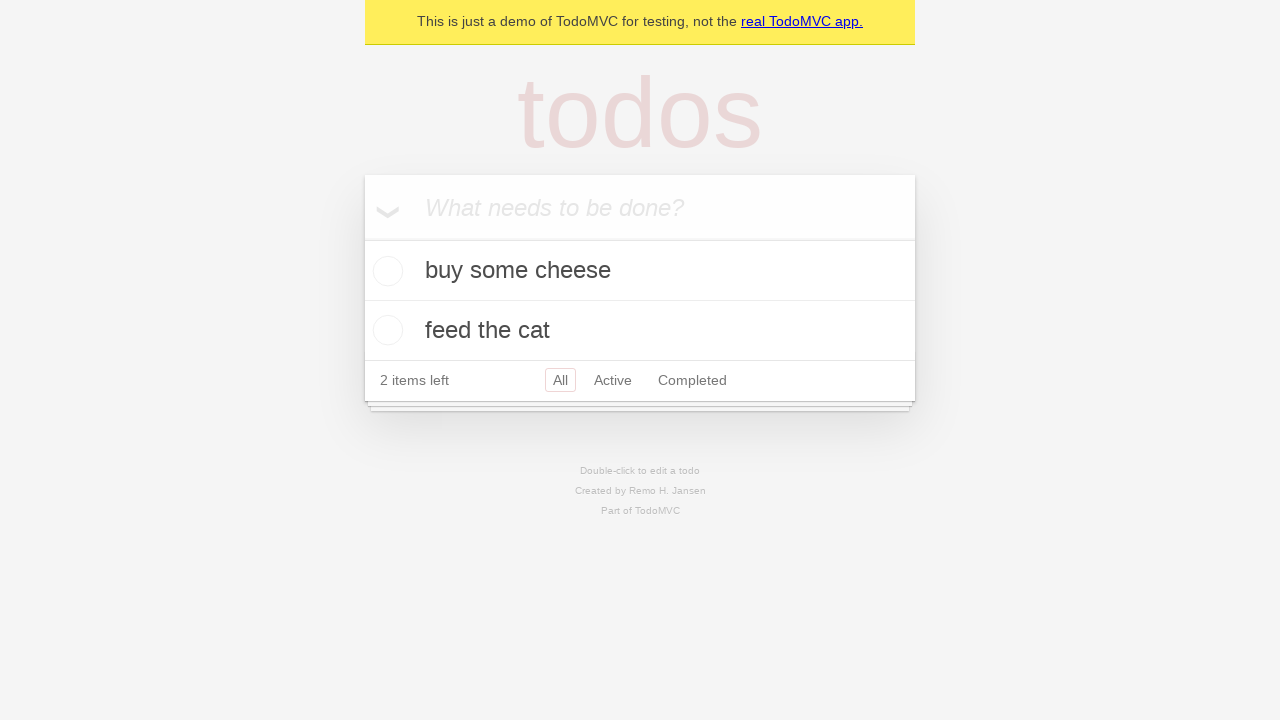

Filled todo input with 'book a doctors appointment' on internal:attr=[placeholder="What needs to be done?"i]
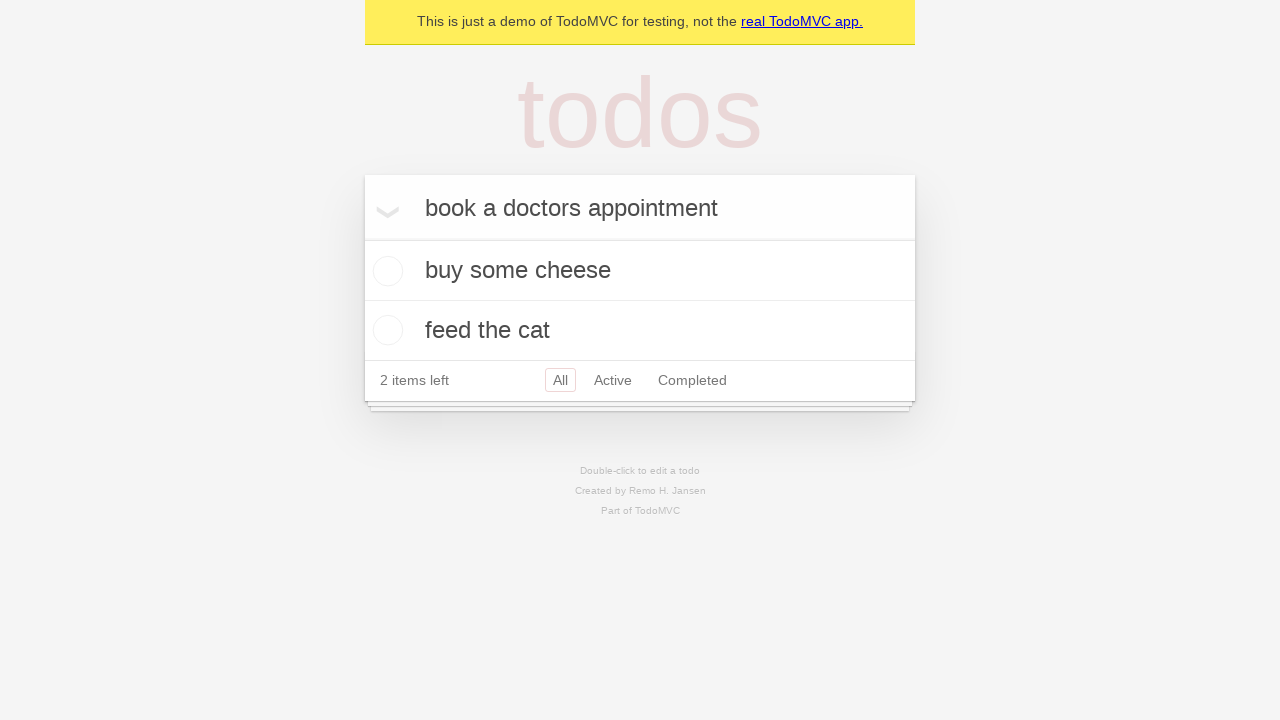

Pressed Enter to add third todo on internal:attr=[placeholder="What needs to be done?"i]
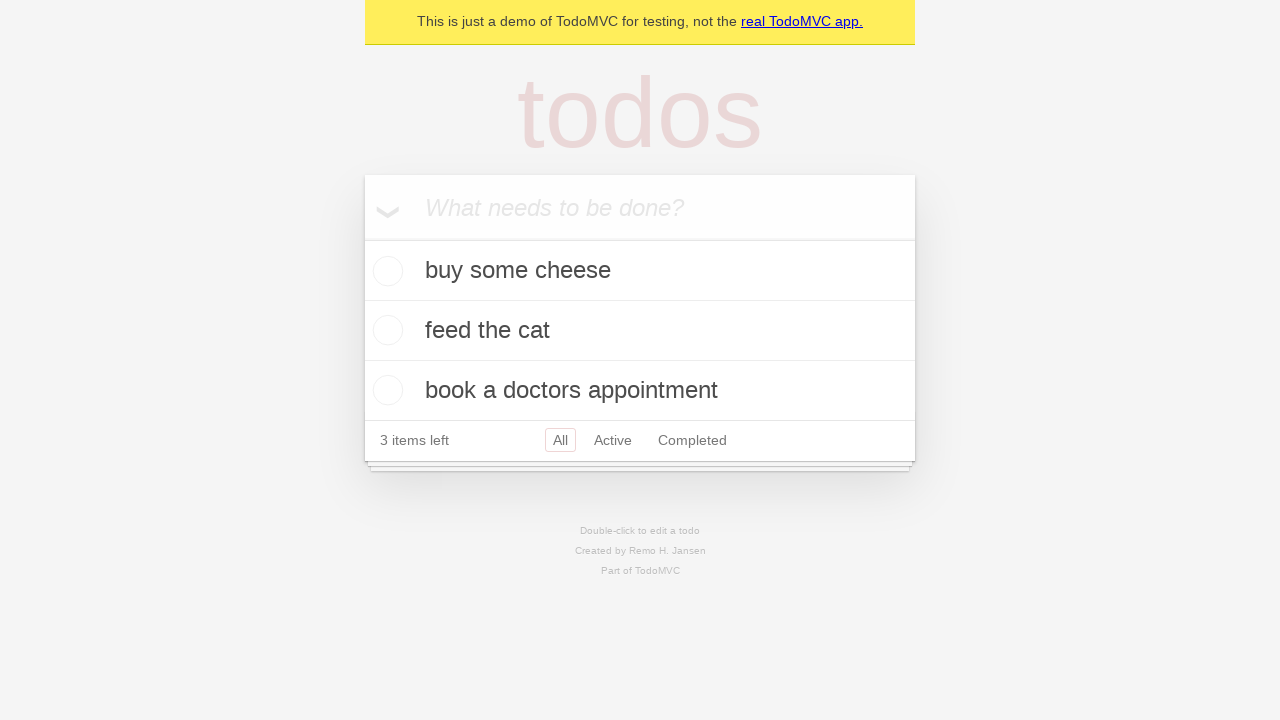

Checked the second todo item (feed the cat) at (385, 330) on internal:testid=[data-testid="todo-item"s] >> nth=1 >> internal:role=checkbox
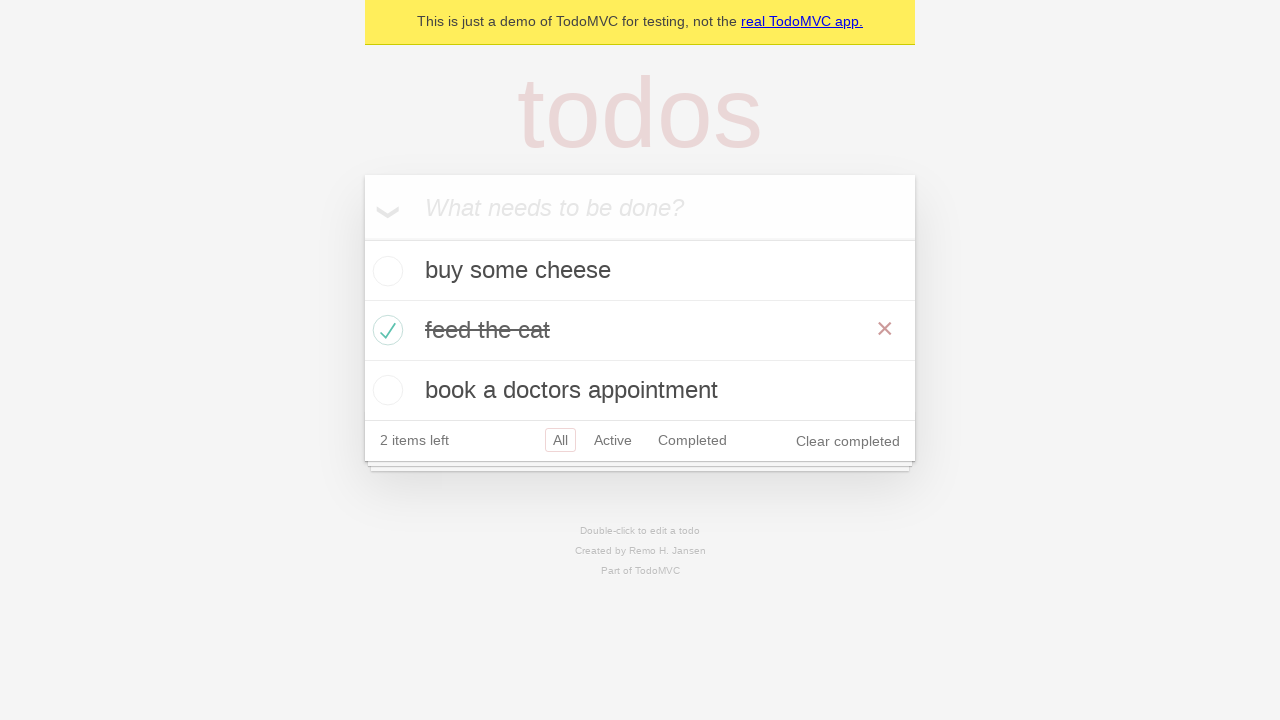

Clicked 'Clear completed' button to remove completed items at (848, 441) on internal:role=button[name="Clear completed"i]
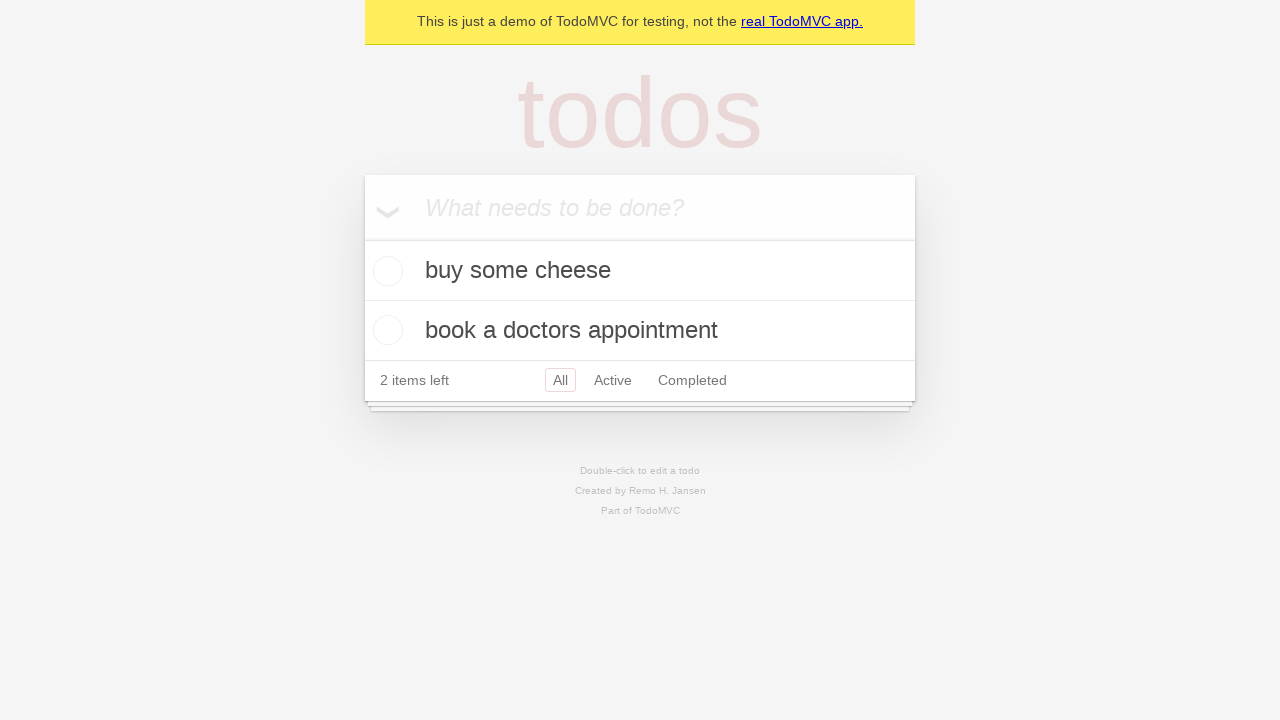

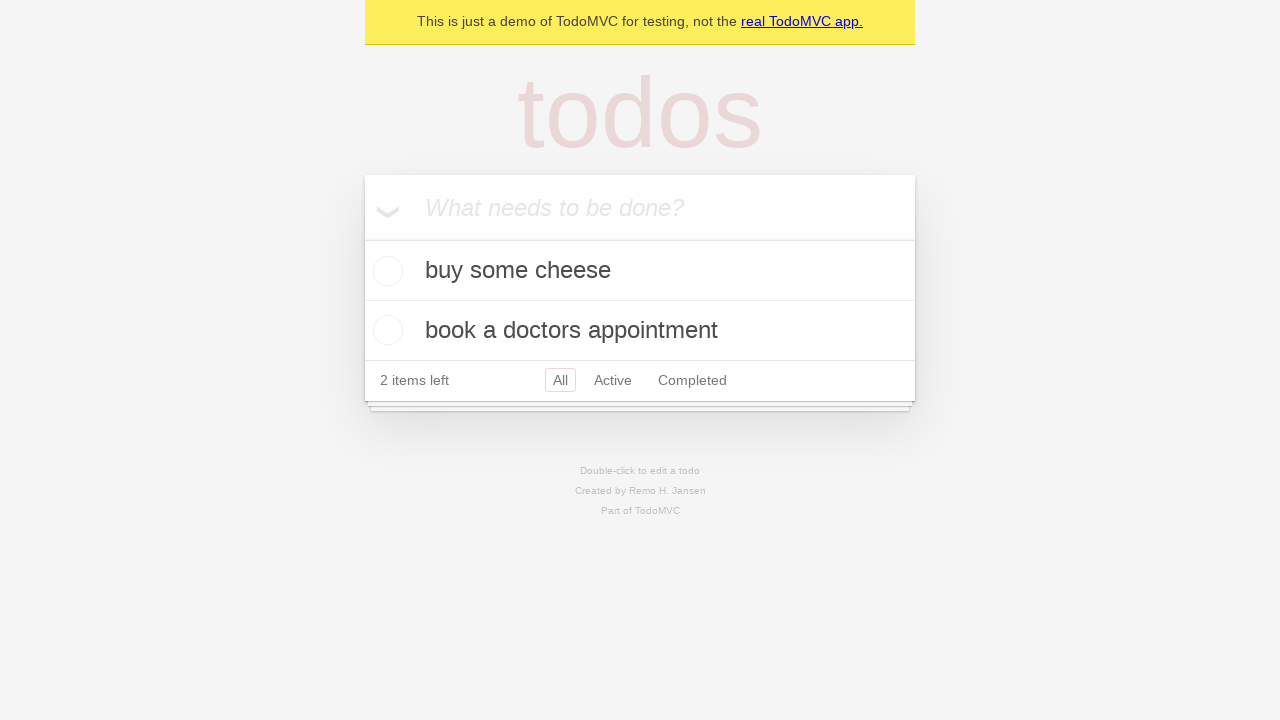